Tests file upload functionality on the jQuery File Upload demo page by uploading a test file through the file input element.

Starting URL: https://blueimp.github.io/jQuery-File-Upload/

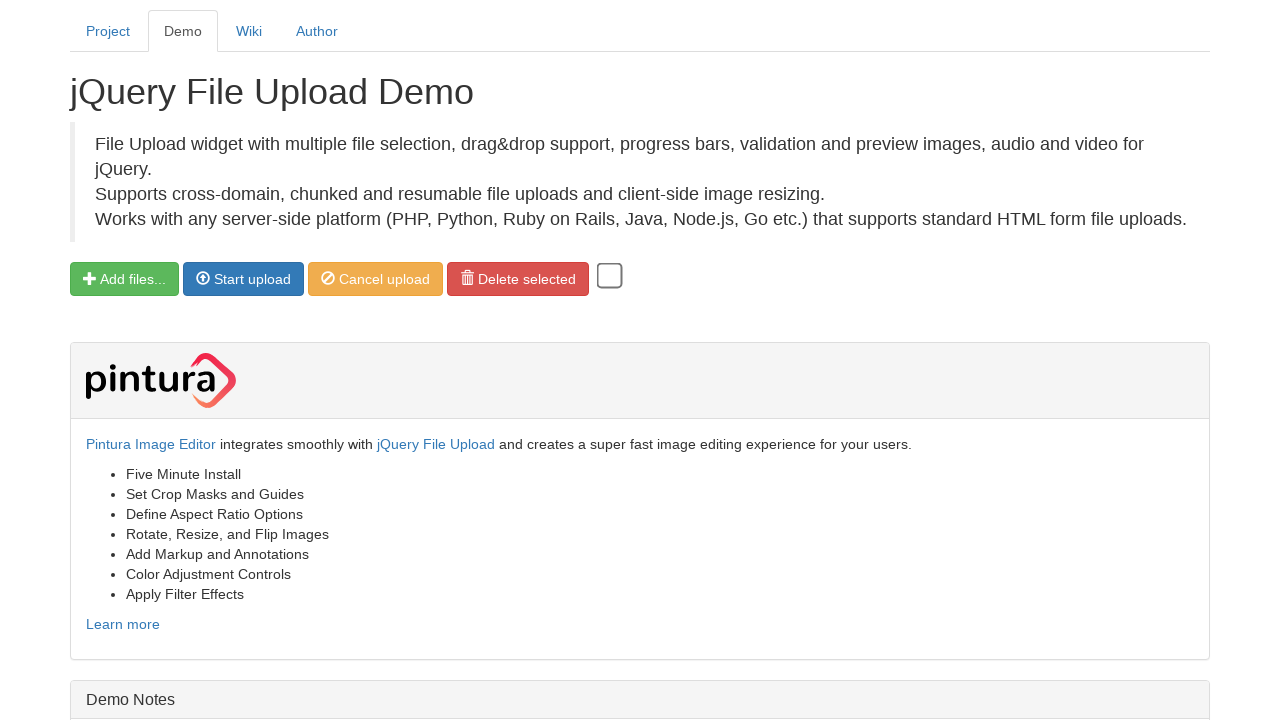

Created temporary test file for upload
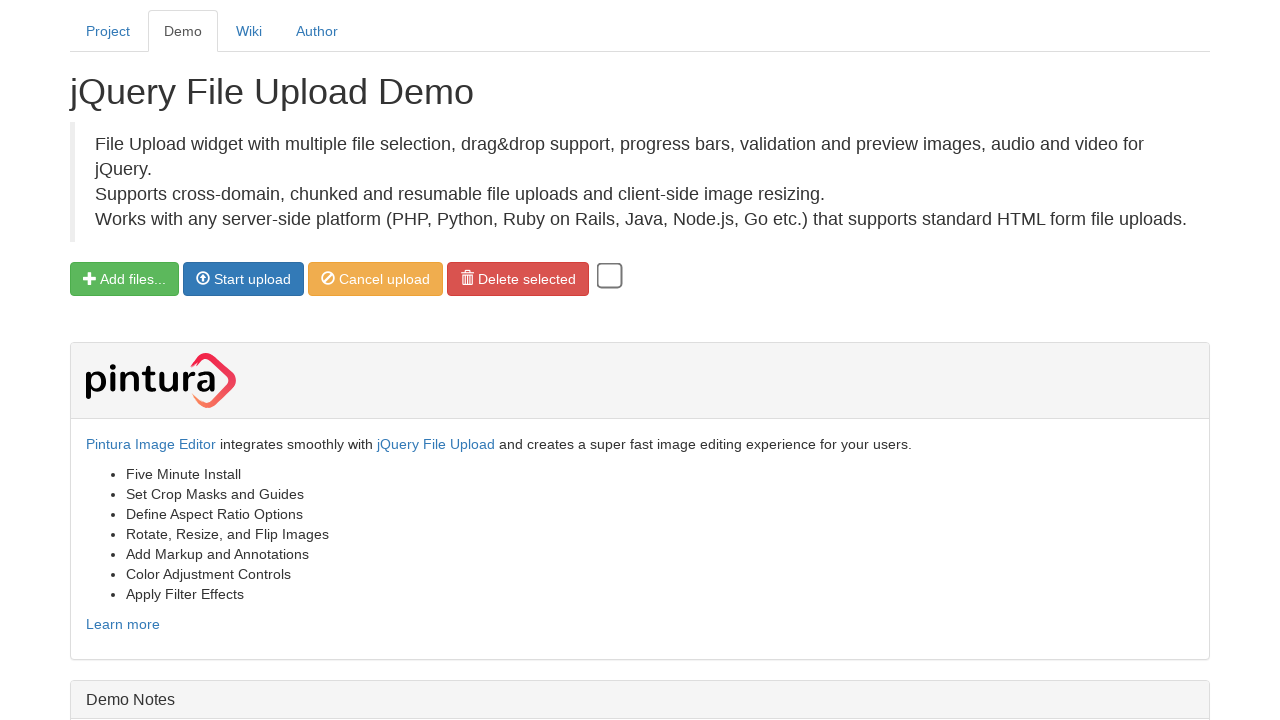

Selected test file through file input element
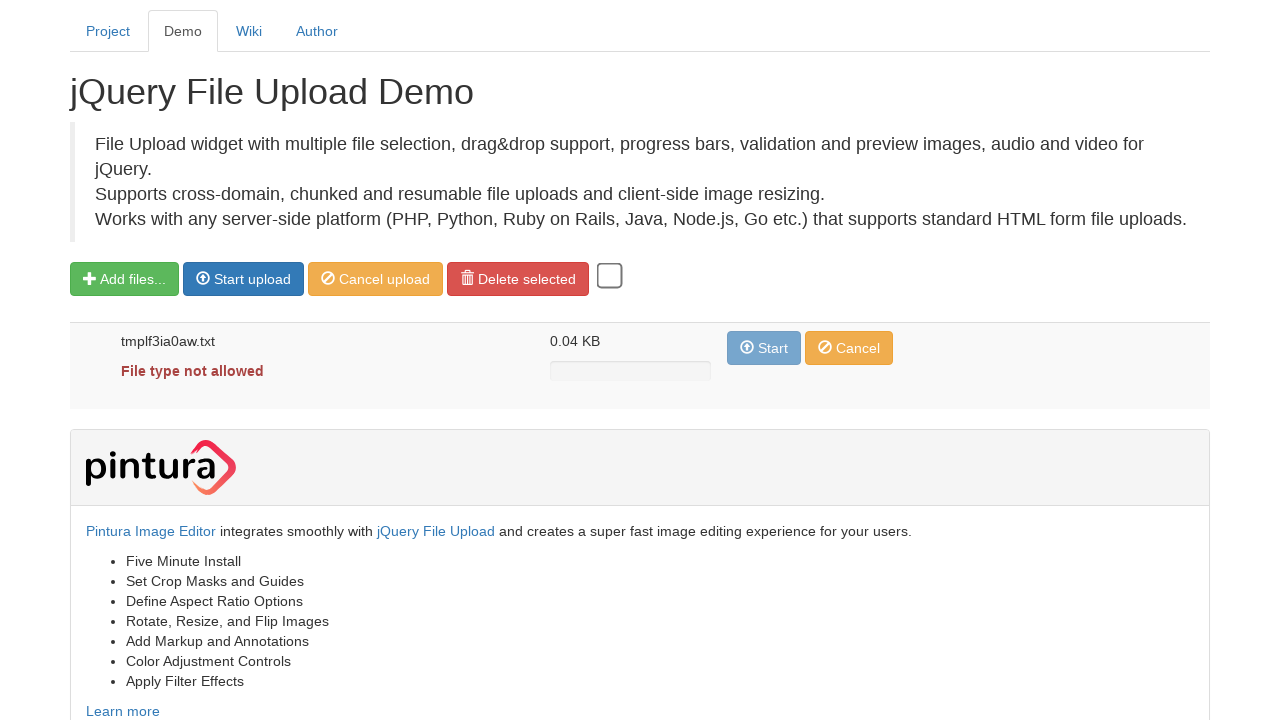

File upload template appeared in the upload list
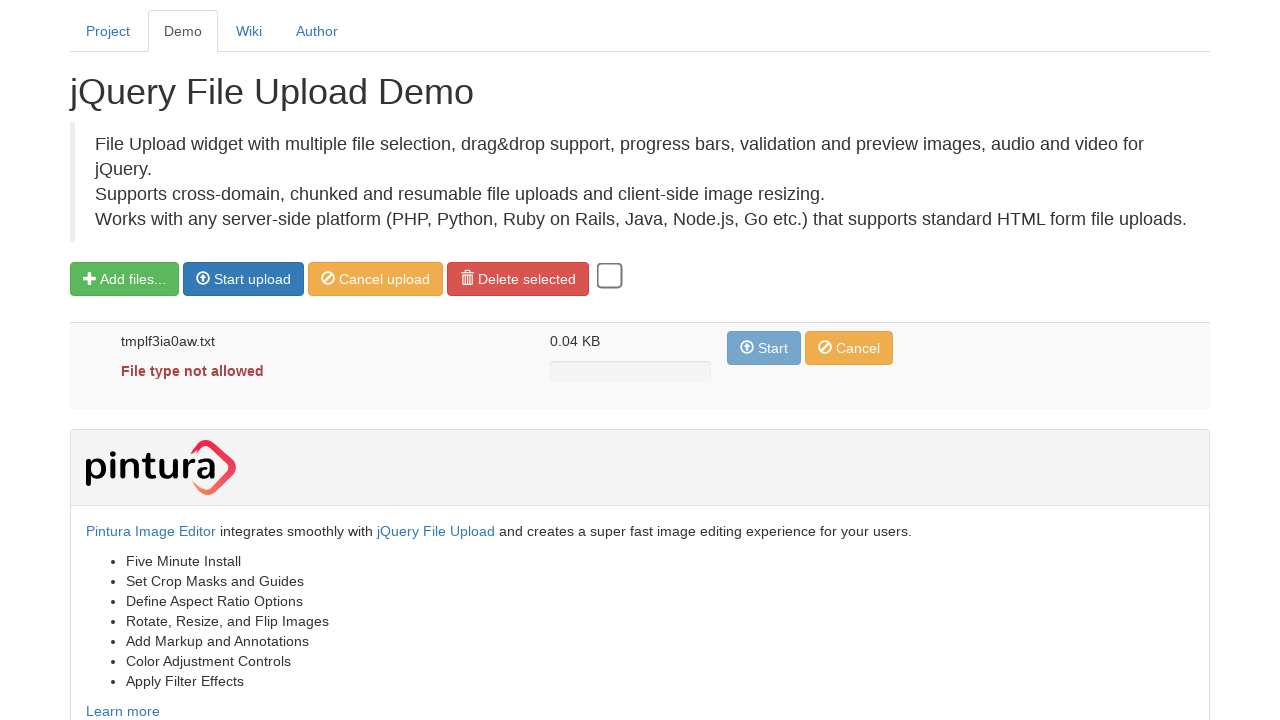

Cleaned up temporary test file
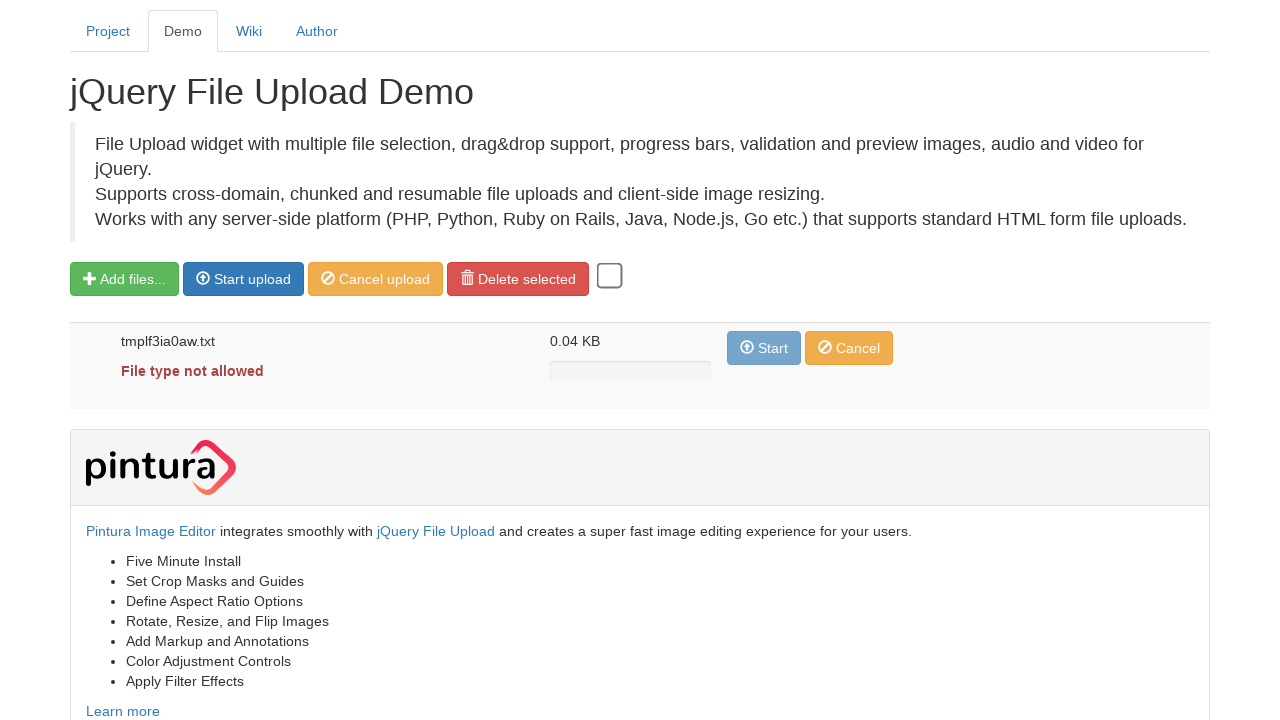

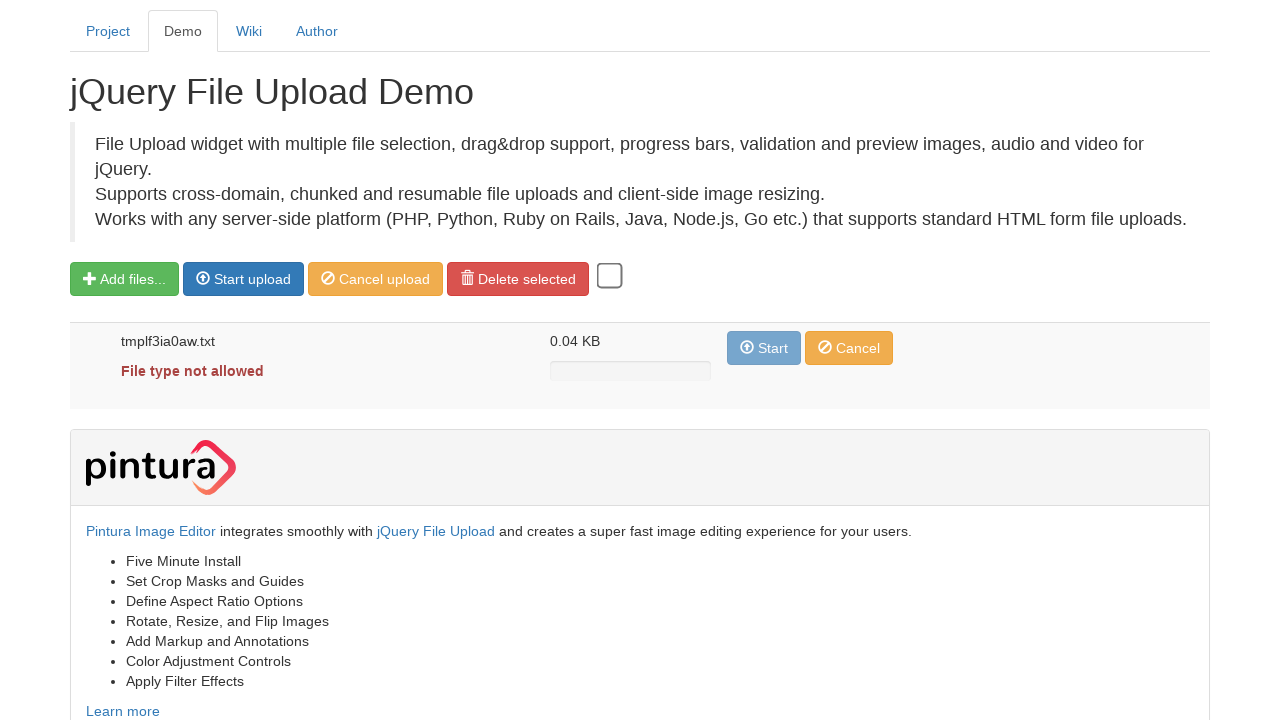